Tests mouse hover functionality by navigating through a nested menu structure using mouse over actions

Starting URL: https://demoqa.com/menu/

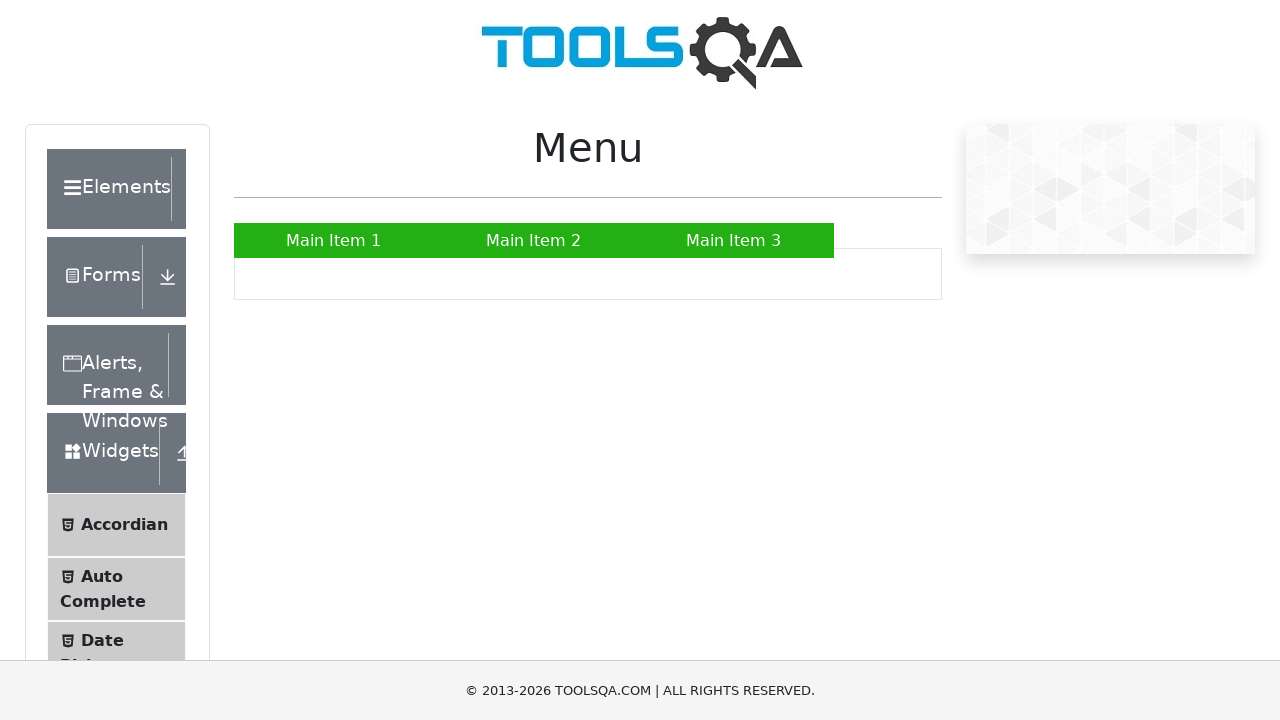

Hovered over Main Item 2 to open main menu at (534, 240) on text=Main Item 2
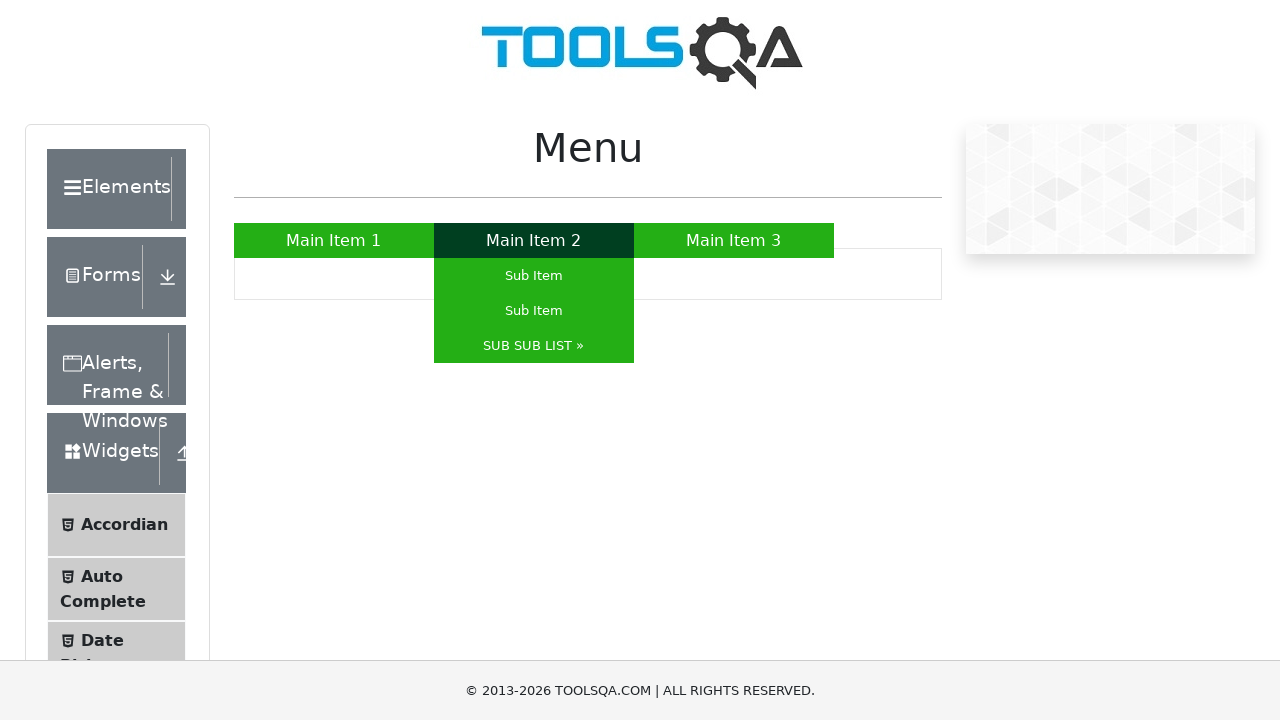

SUB SUB LIST submenu appeared
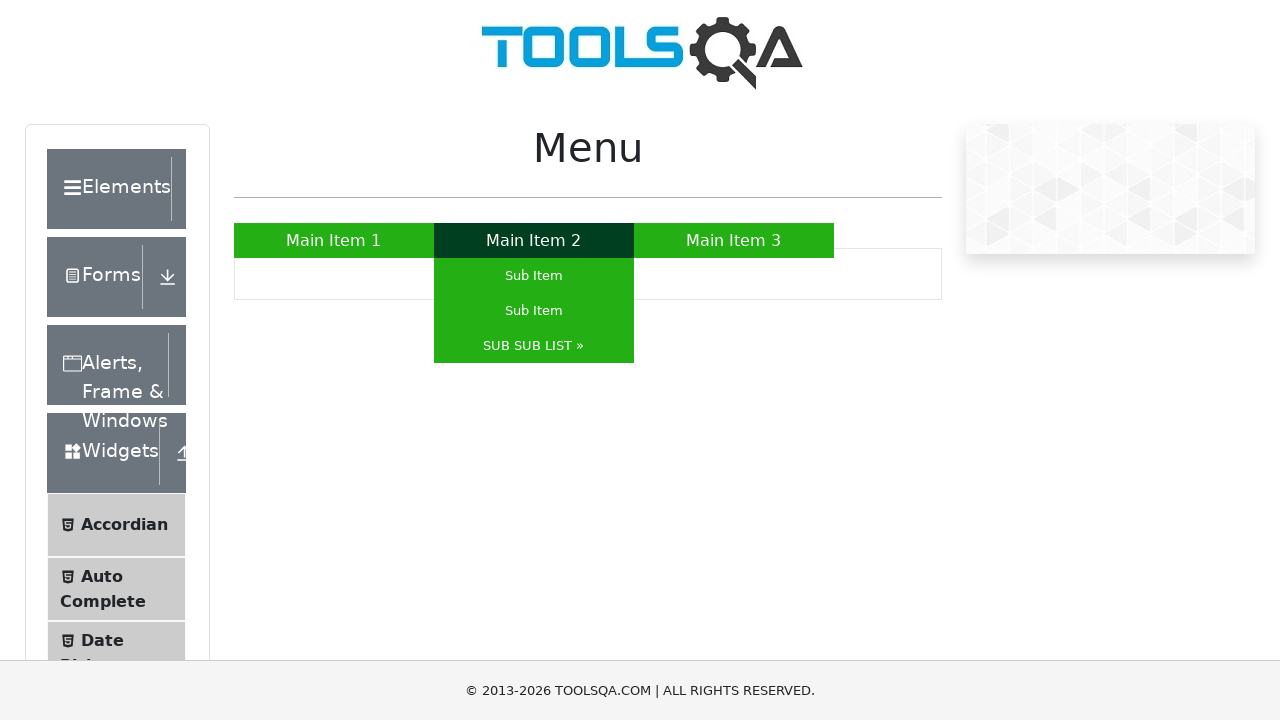

Hovered over SUB SUB LIST to reveal nested menu at (534, 346) on text=SUB SUB LIST
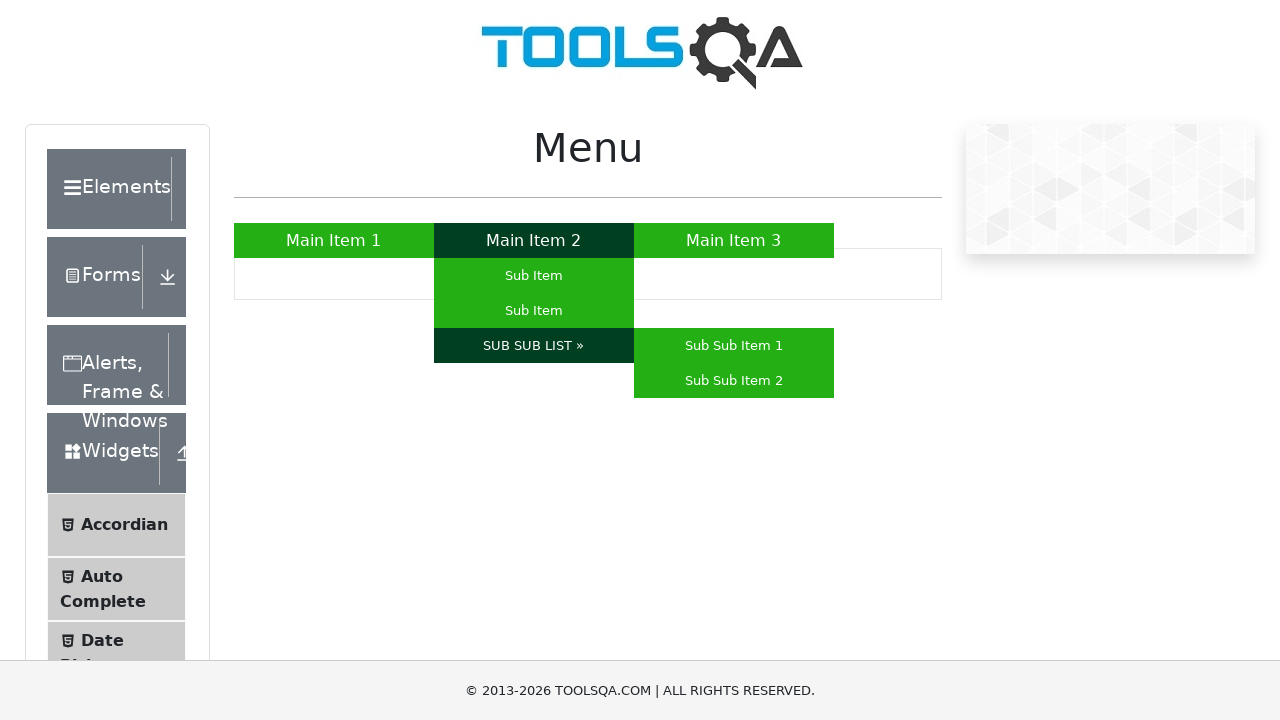

Sub Sub Item 1 became visible
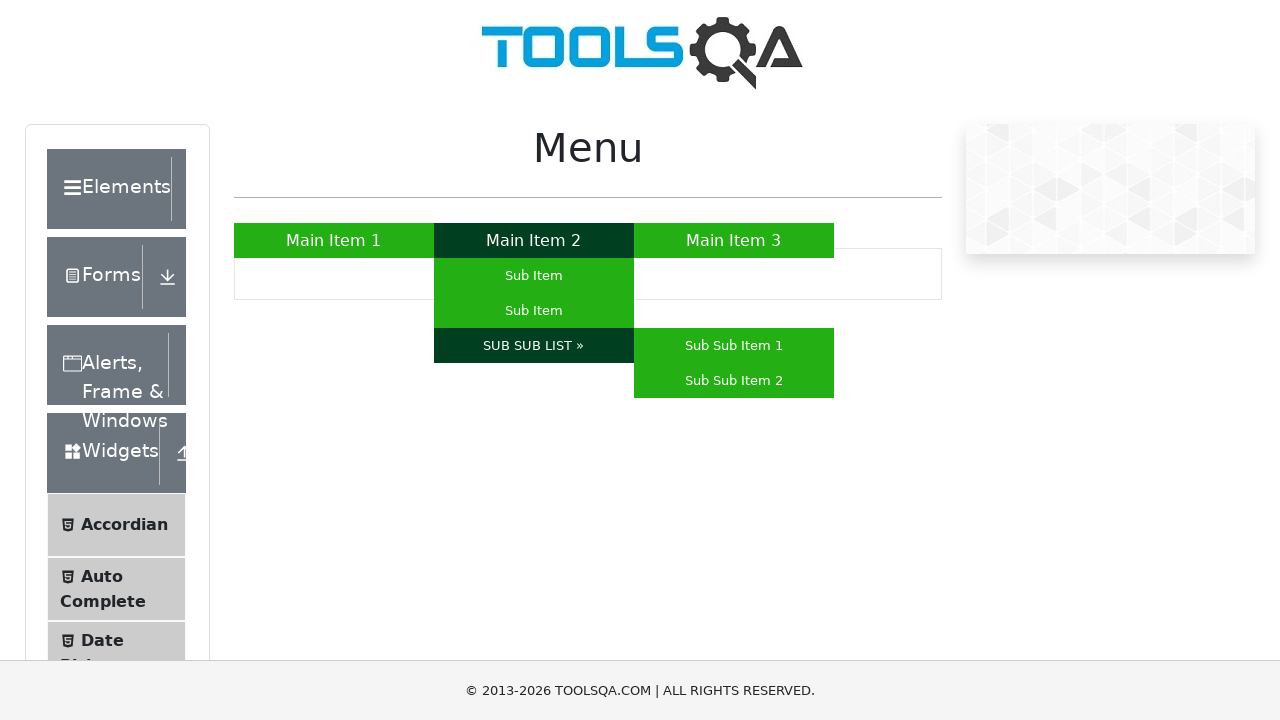

Hovered over Sub Sub Item 1 in nested menu structure at (734, 346) on text=Sub Sub Item 1
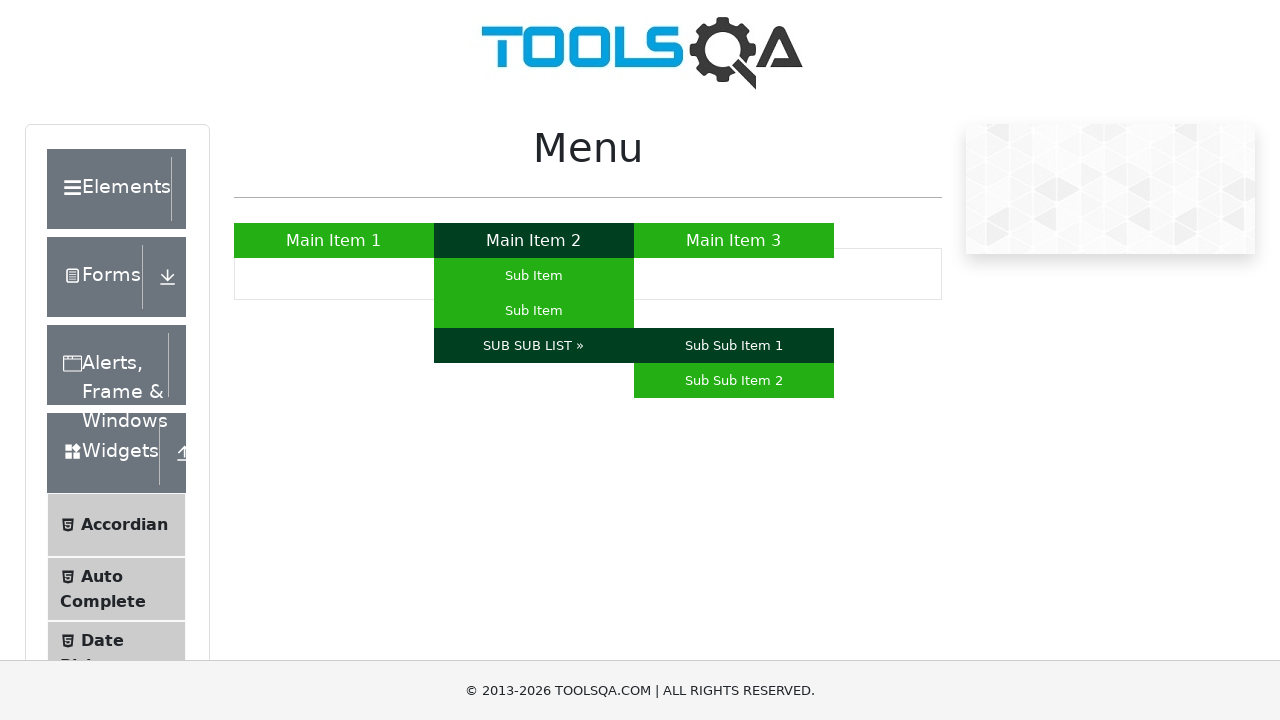

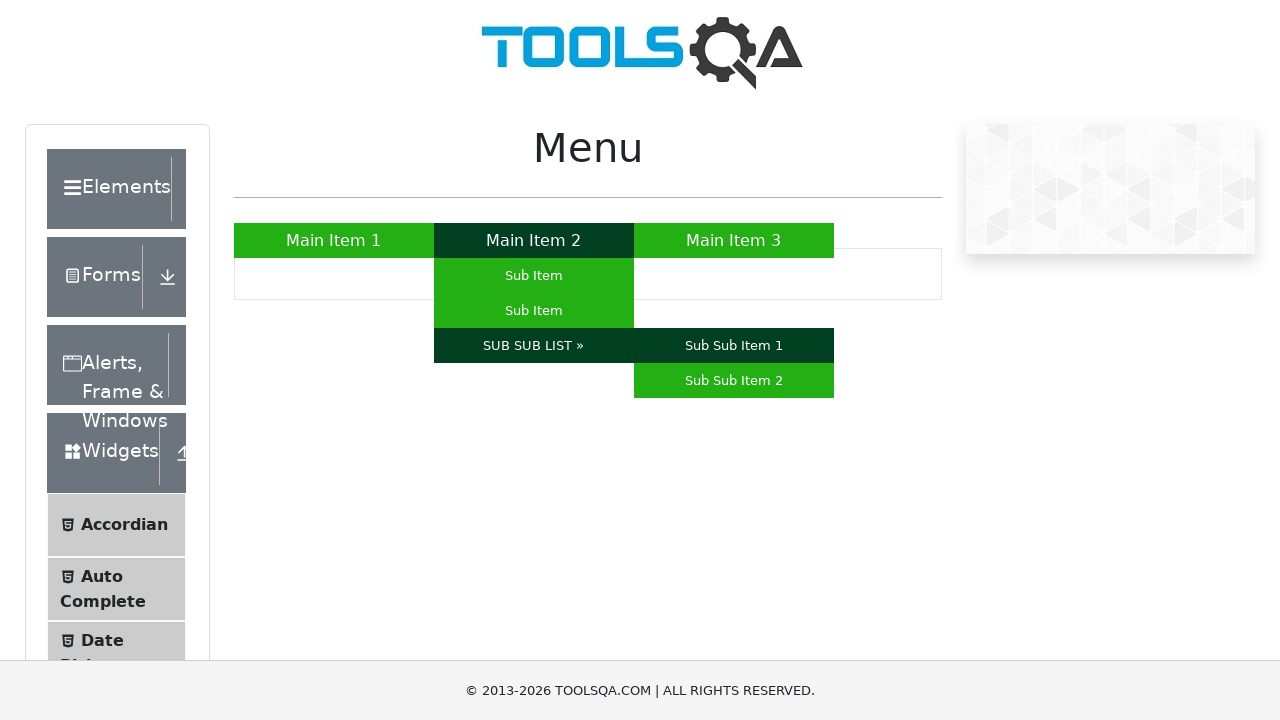